Tests filtering to display only active items by clicking the Active link

Starting URL: https://demo.playwright.dev/todomvc

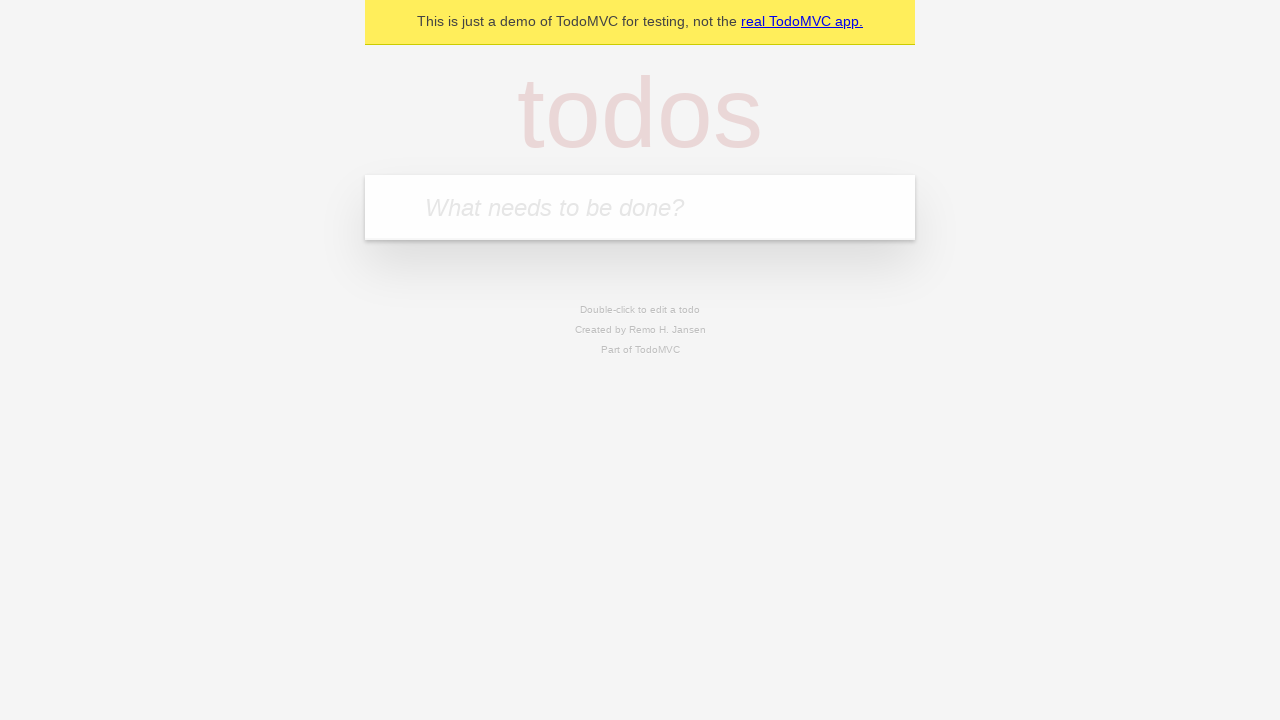

Filled todo input with 'buy some cheese' on internal:attr=[placeholder="What needs to be done?"i]
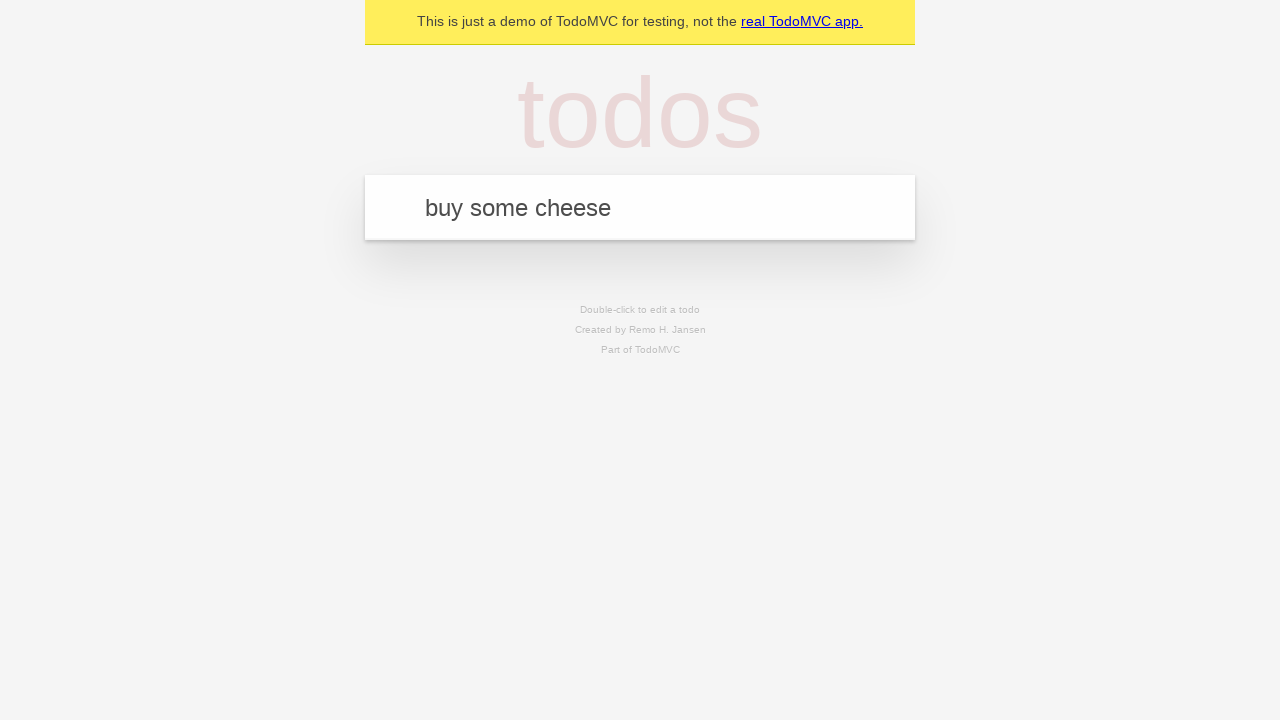

Pressed Enter to add first todo item on internal:attr=[placeholder="What needs to be done?"i]
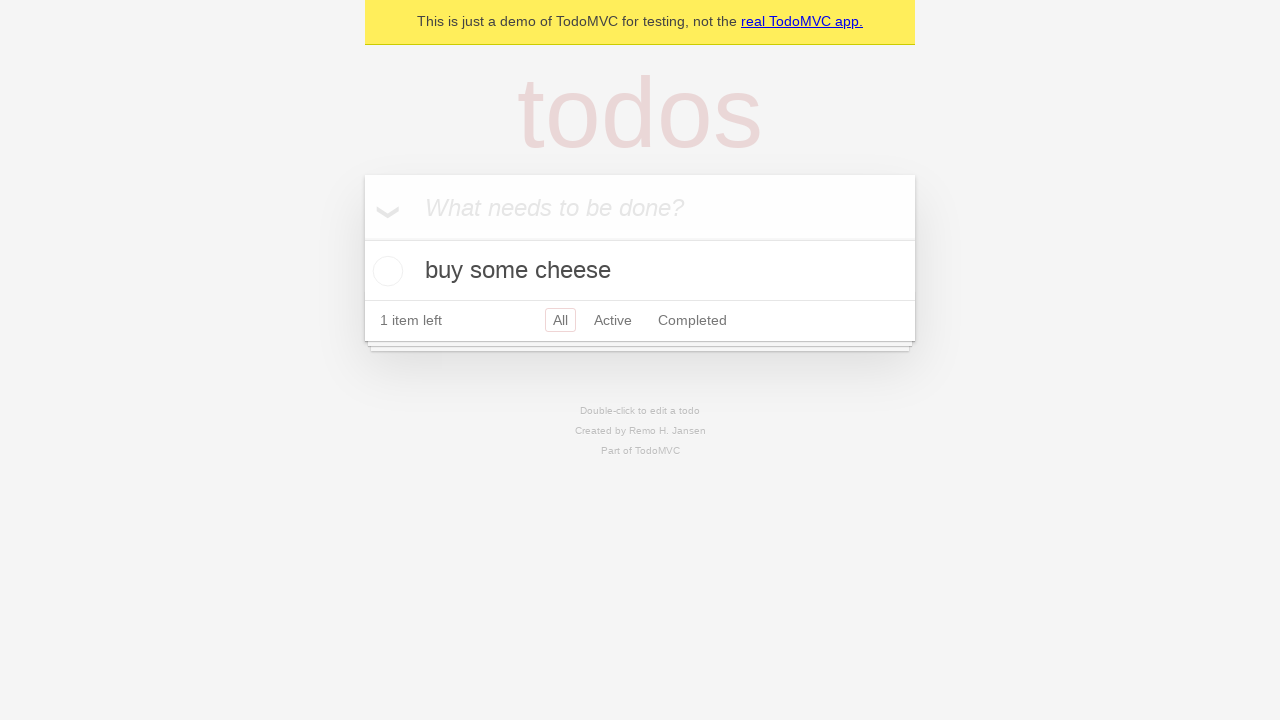

Filled todo input with 'feed the cat' on internal:attr=[placeholder="What needs to be done?"i]
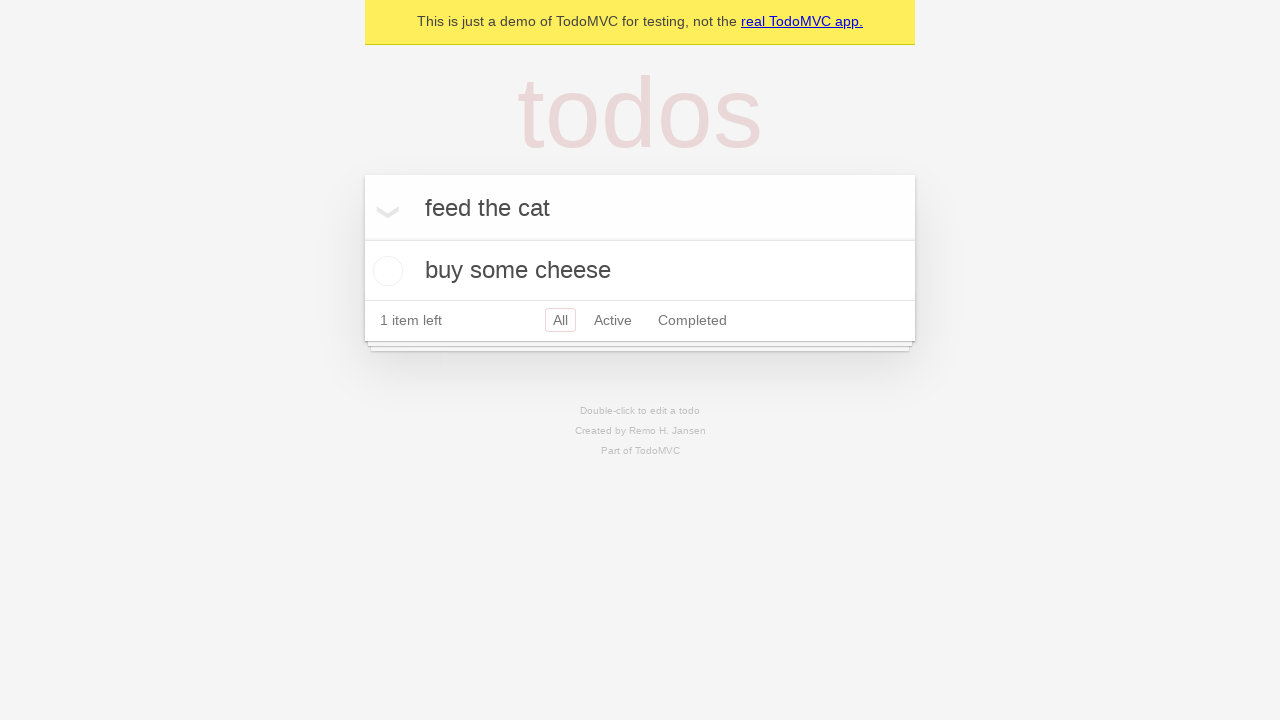

Pressed Enter to add second todo item on internal:attr=[placeholder="What needs to be done?"i]
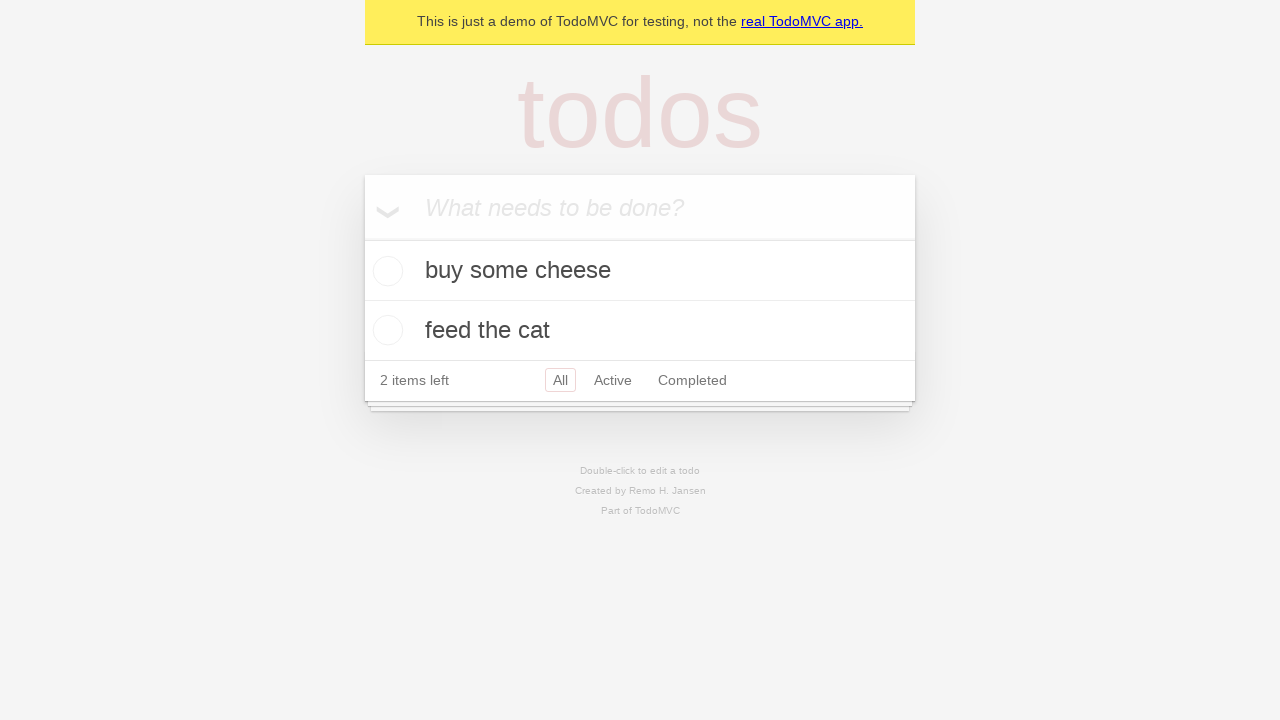

Filled todo input with 'book a doctors appointment' on internal:attr=[placeholder="What needs to be done?"i]
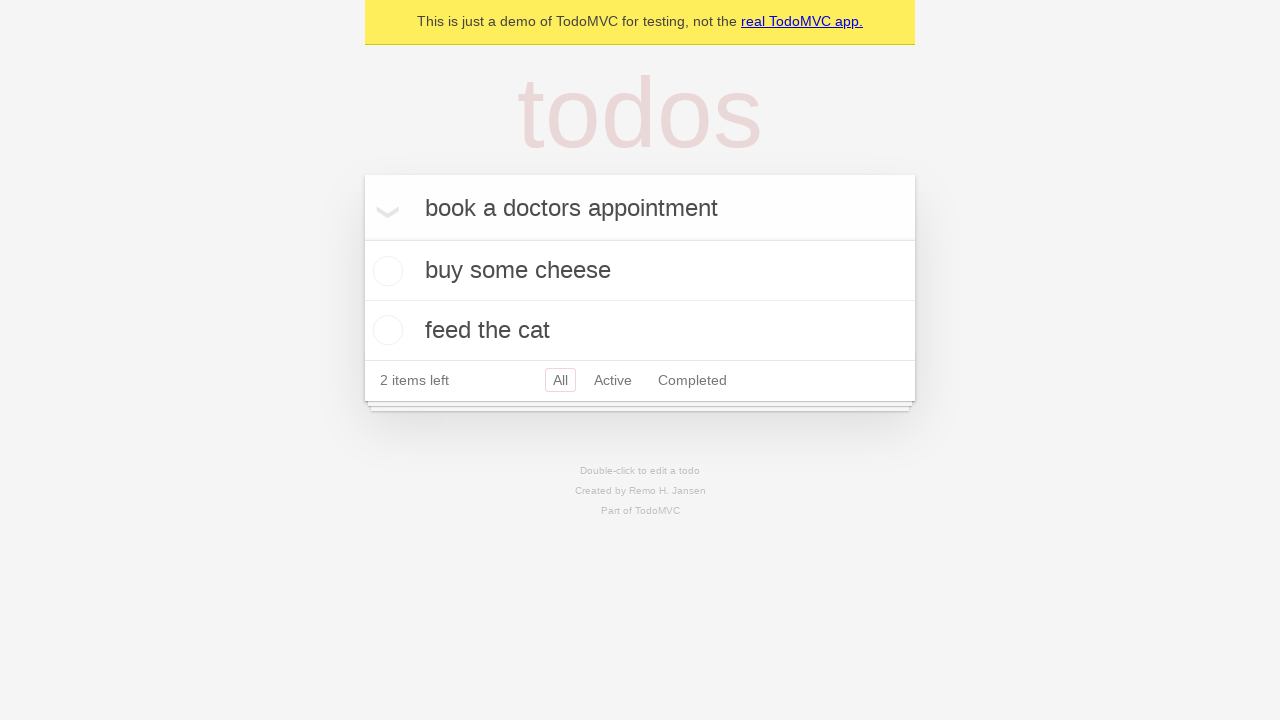

Pressed Enter to add third todo item on internal:attr=[placeholder="What needs to be done?"i]
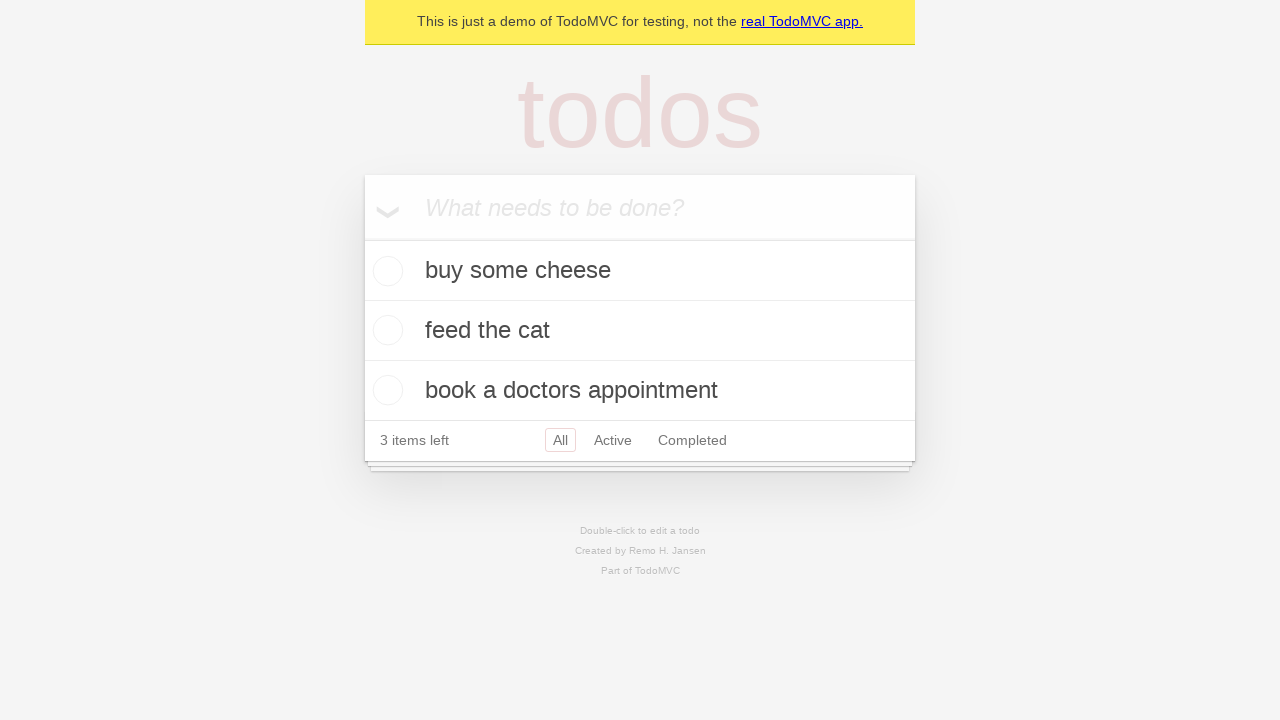

Checked second todo item to mark it as complete at (385, 330) on .todo-list li .toggle >> nth=1
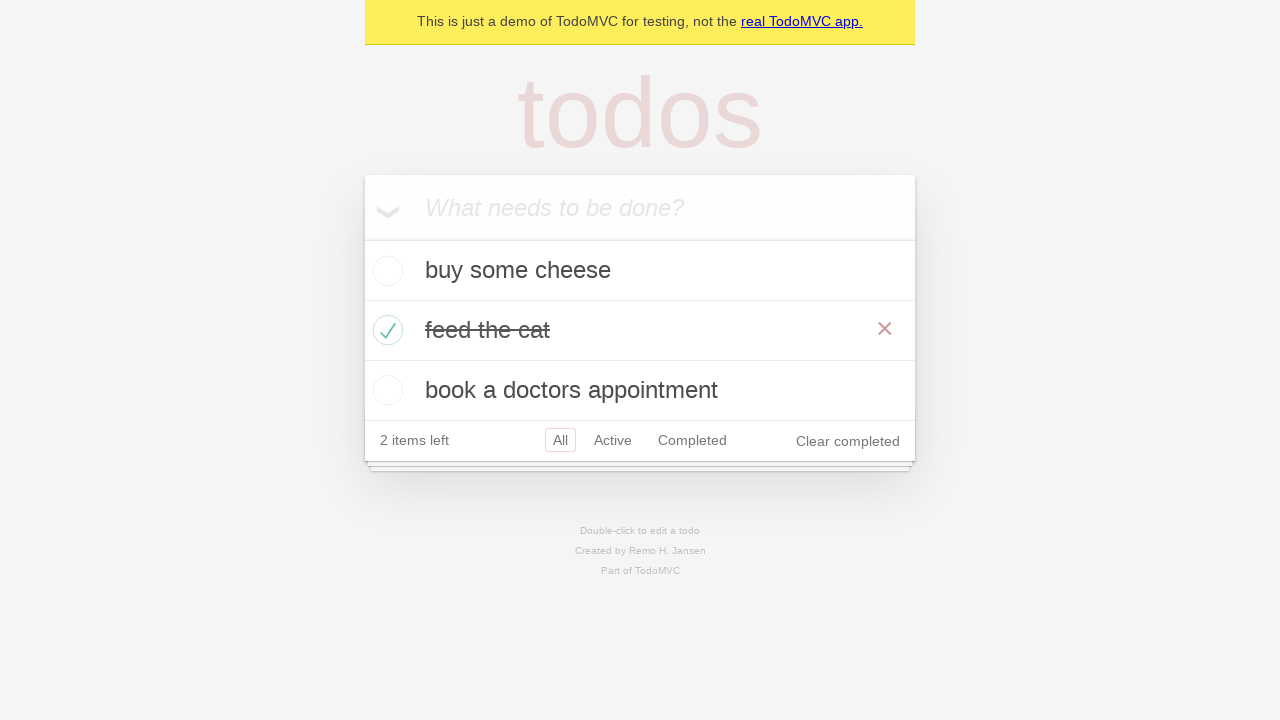

Clicked Active link to filter and display only active items at (613, 440) on internal:role=link[name="Active"i]
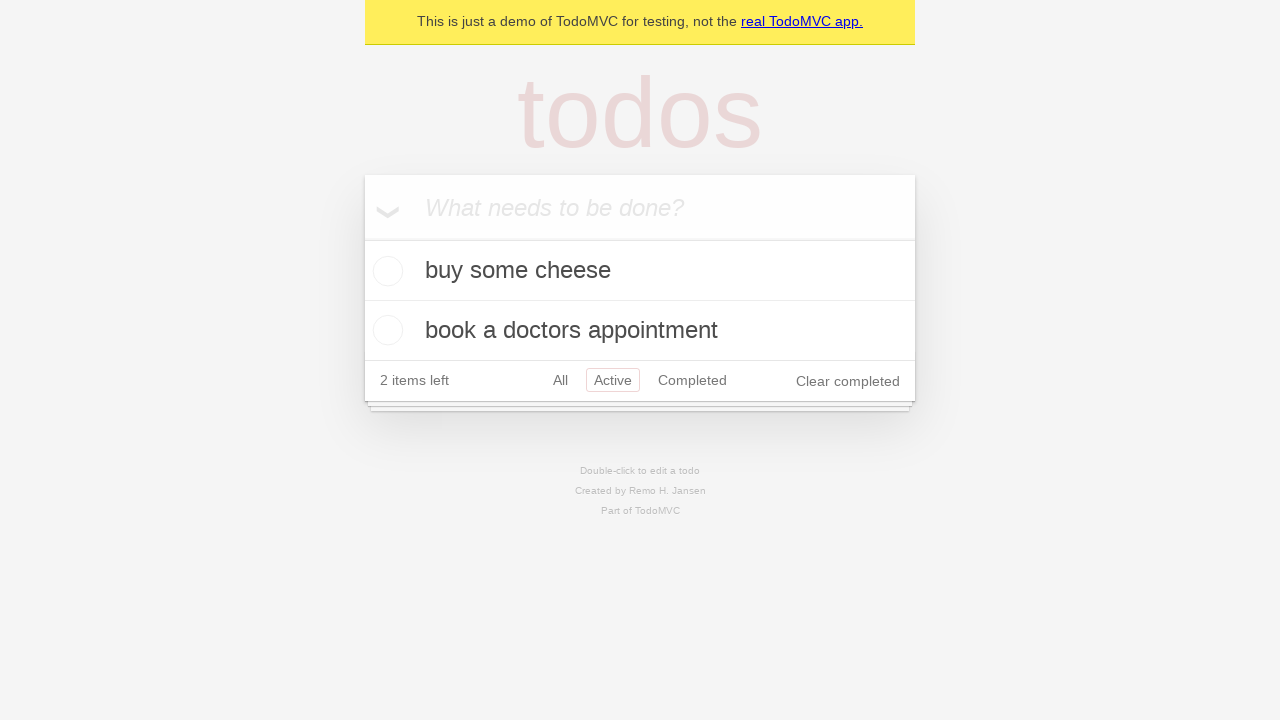

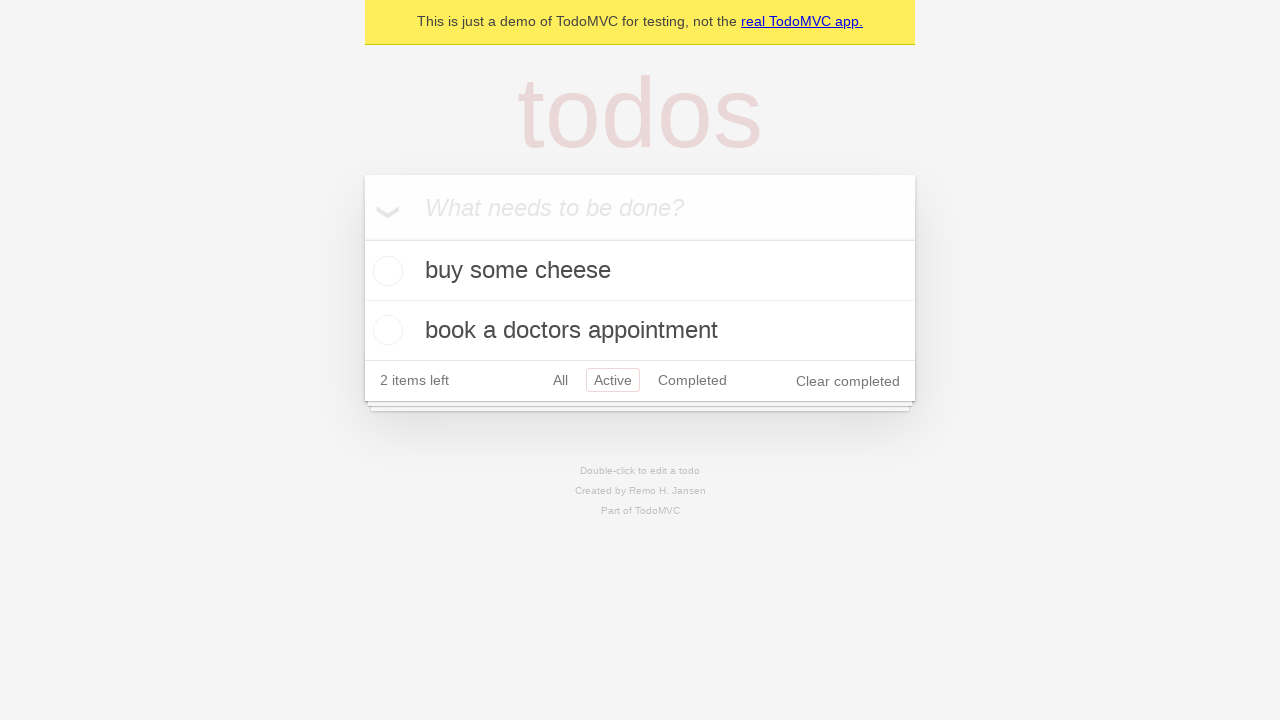